Tests auto-wait functionality by clicking a button in a card that triggers visibility wait, then verifies the expected text appears after the wait completes

Starting URL: https://www.leafground.com/waits.xhtml

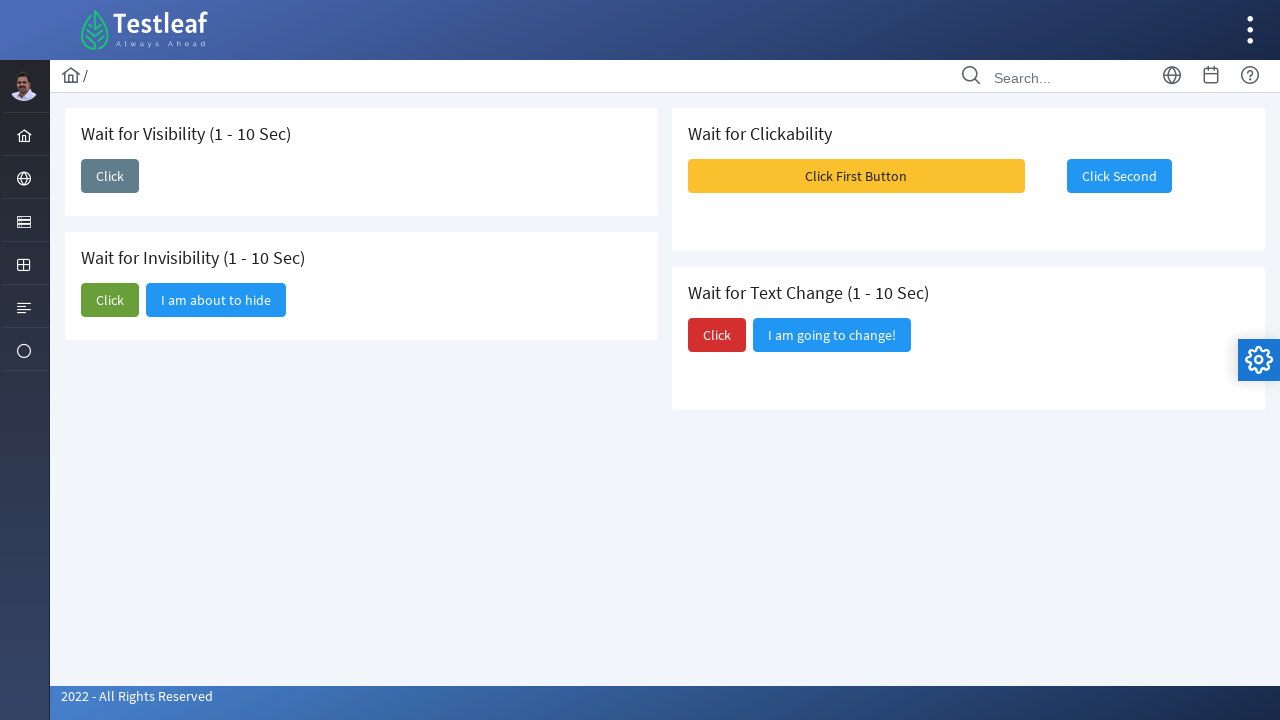

Located card containing 'Wait for Visibility (1 - 10 Sec)' text
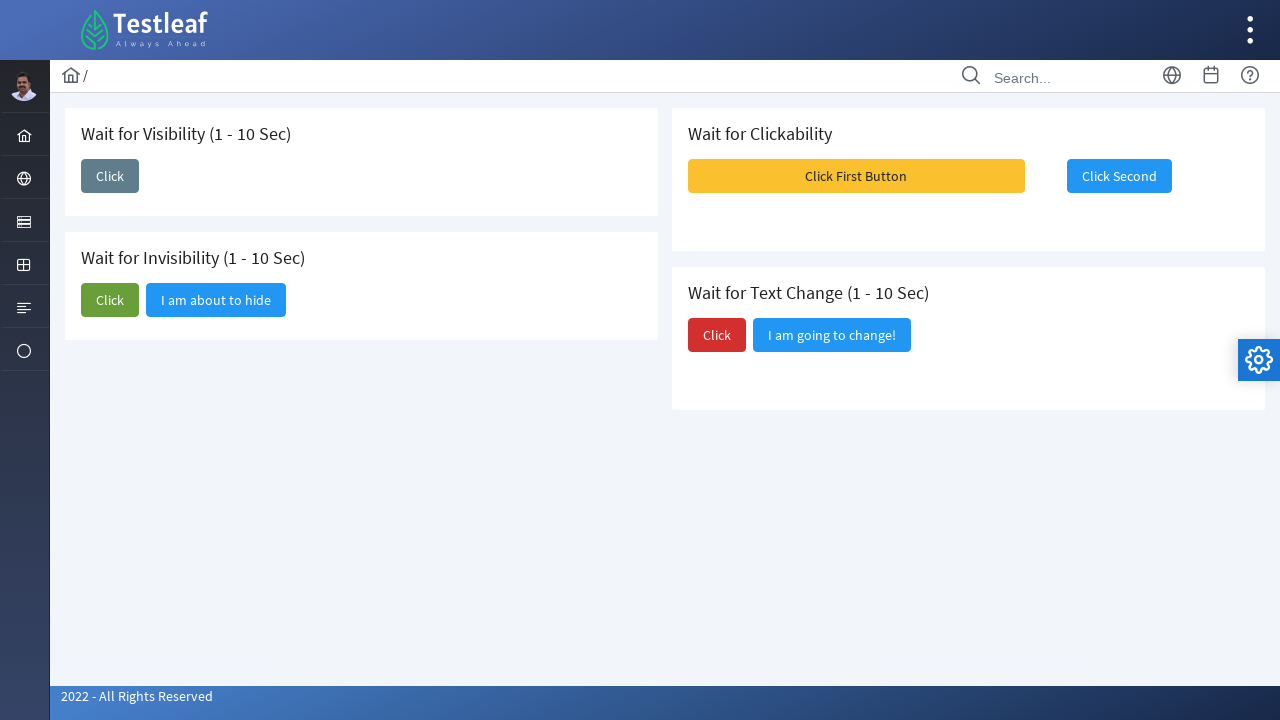

Clicked 'Click' button in the wait for visibility card at (110, 176) on .card >> internal:has="internal:text=\"Wait for Visibility (1 - 10 Sec)\"i" >> i
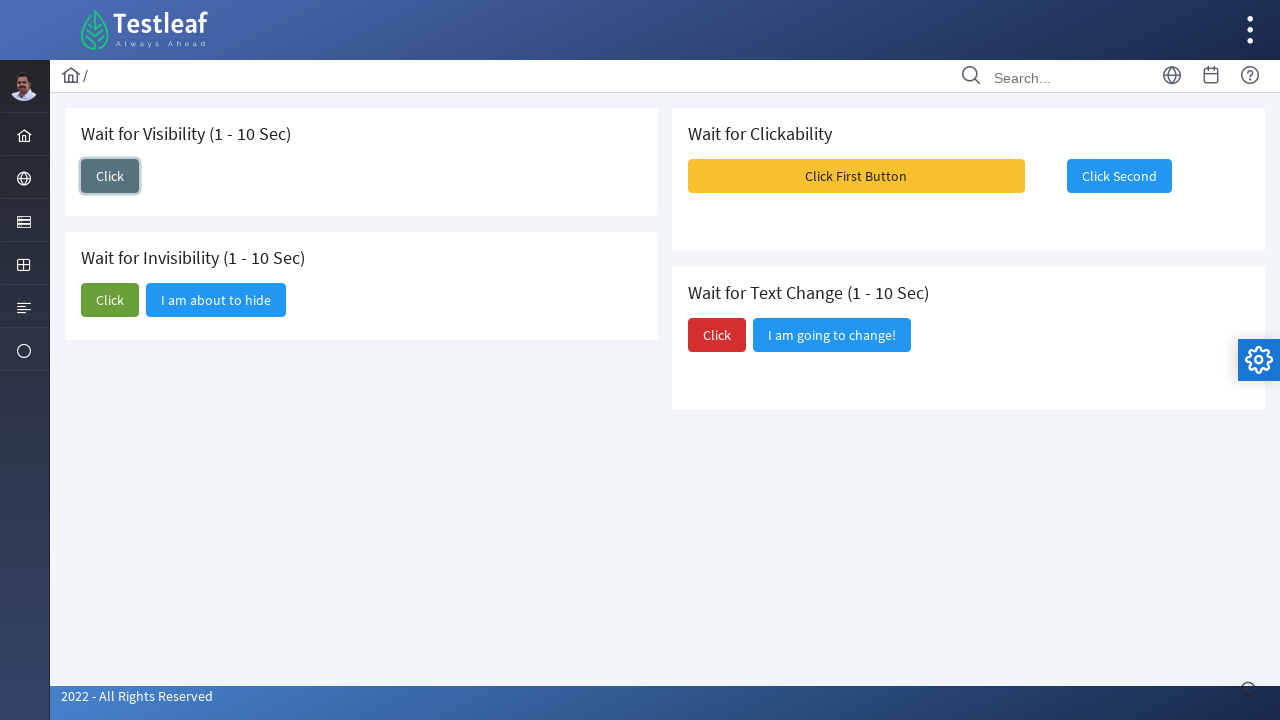

Located 'I am here' text element after auto-wait
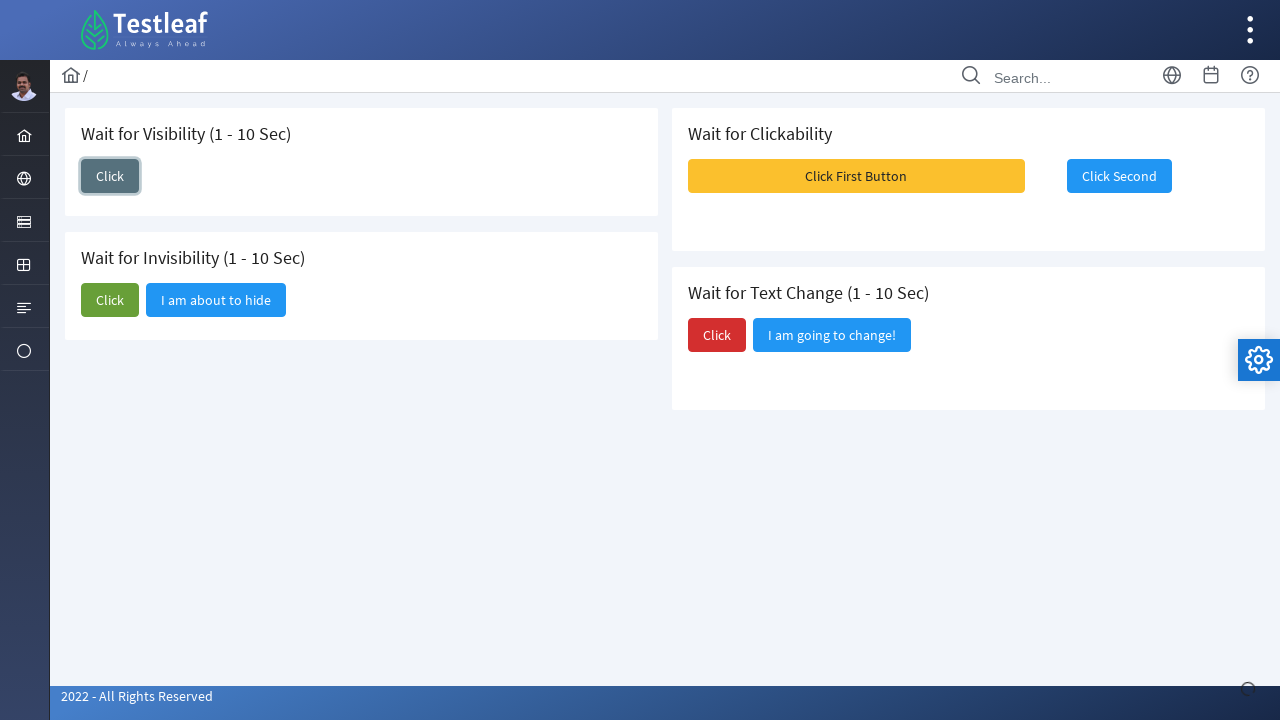

Retrieved inner text from 'I am here' element
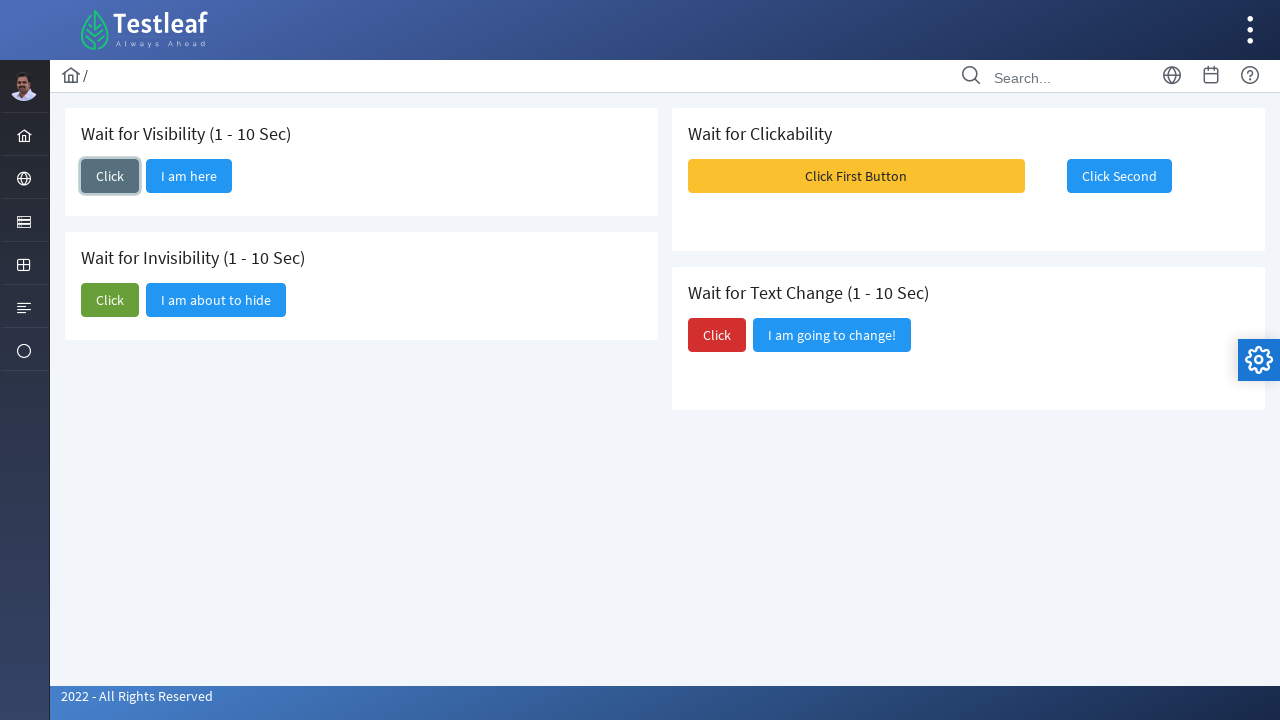

Verified 'I am here' text is present in the element
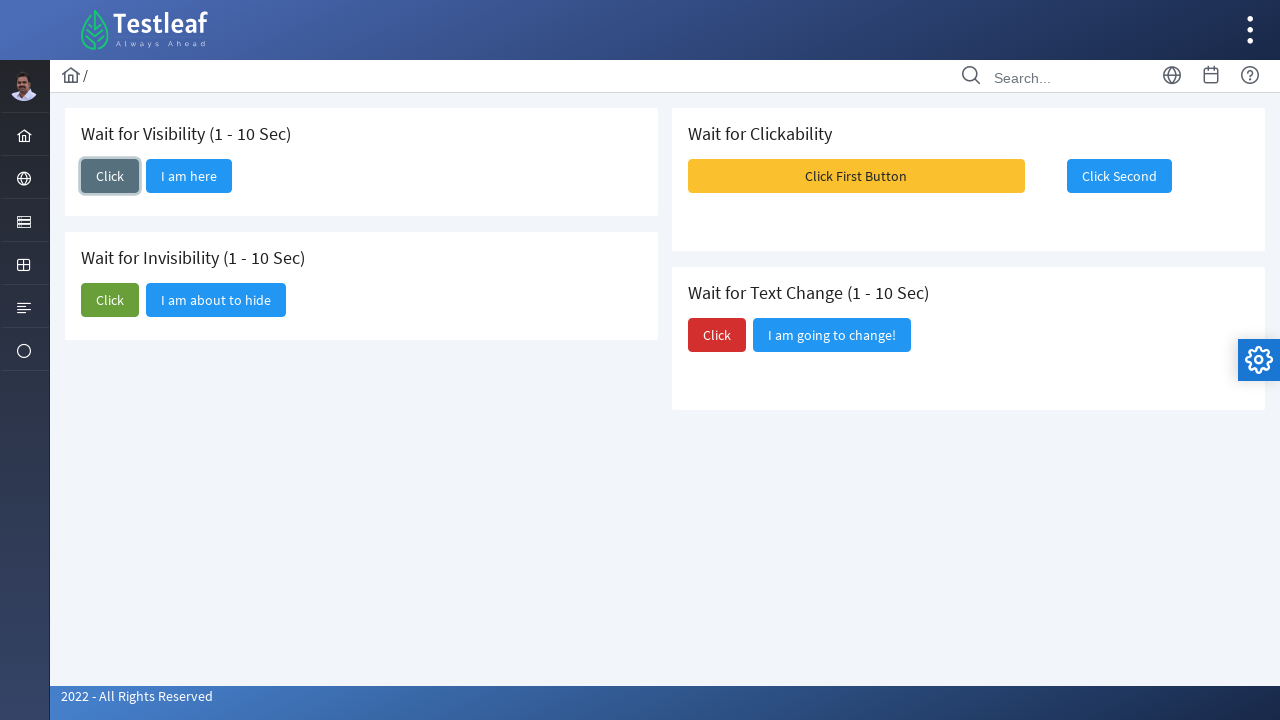

Waited for DOM content to be fully loaded
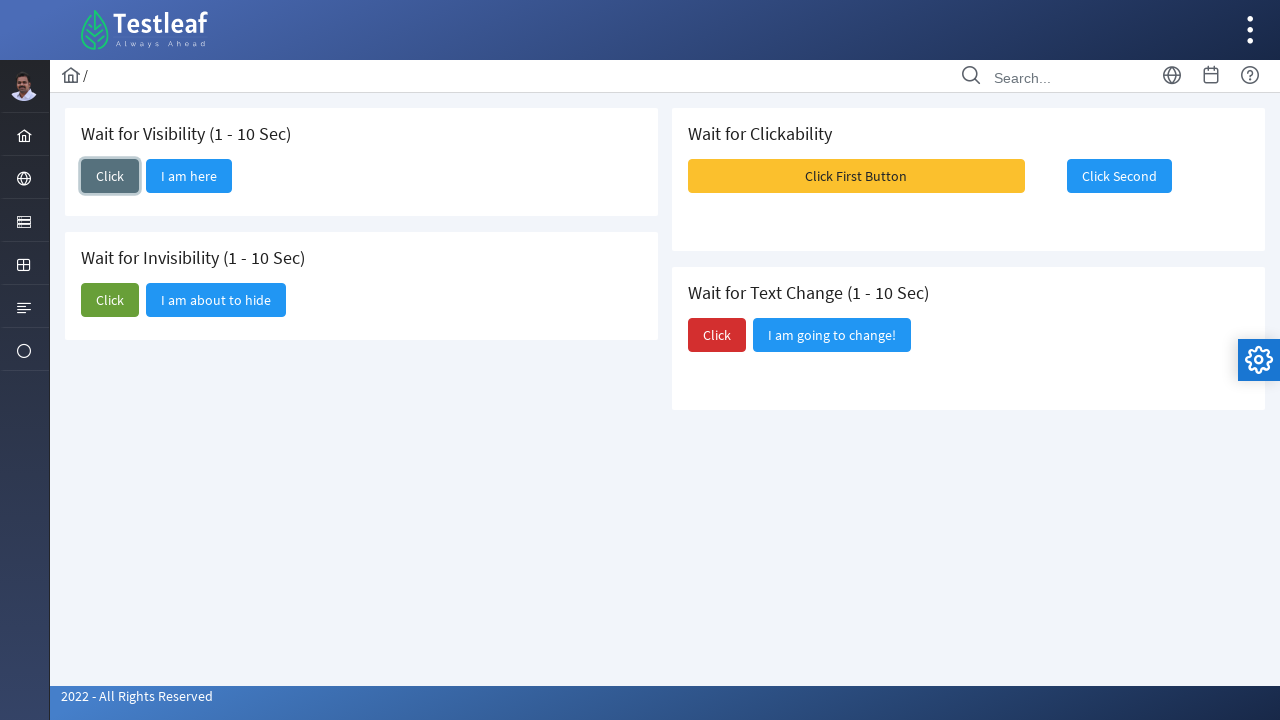

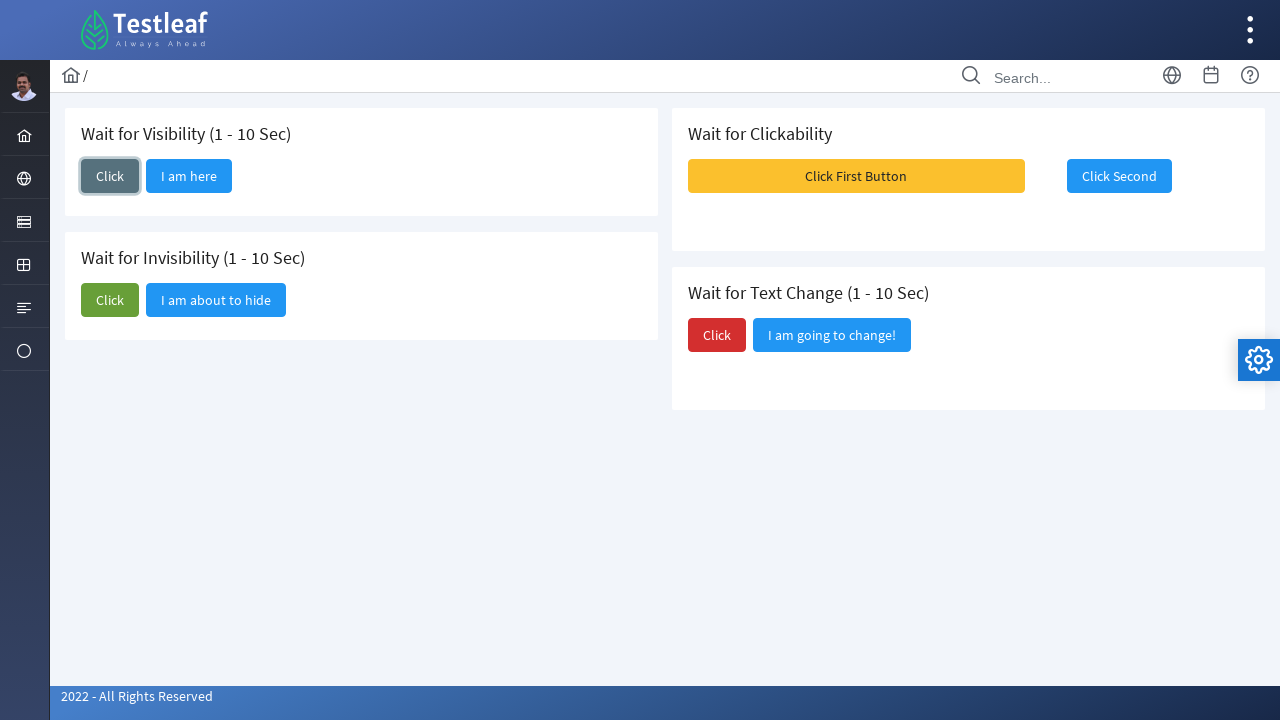